Tests JavaScript prompt dialog by clicking the third button, entering a name in the prompt, accepting it, and verifying the name appears in the result message

Starting URL: https://the-internet.herokuapp.com/javascript_alerts

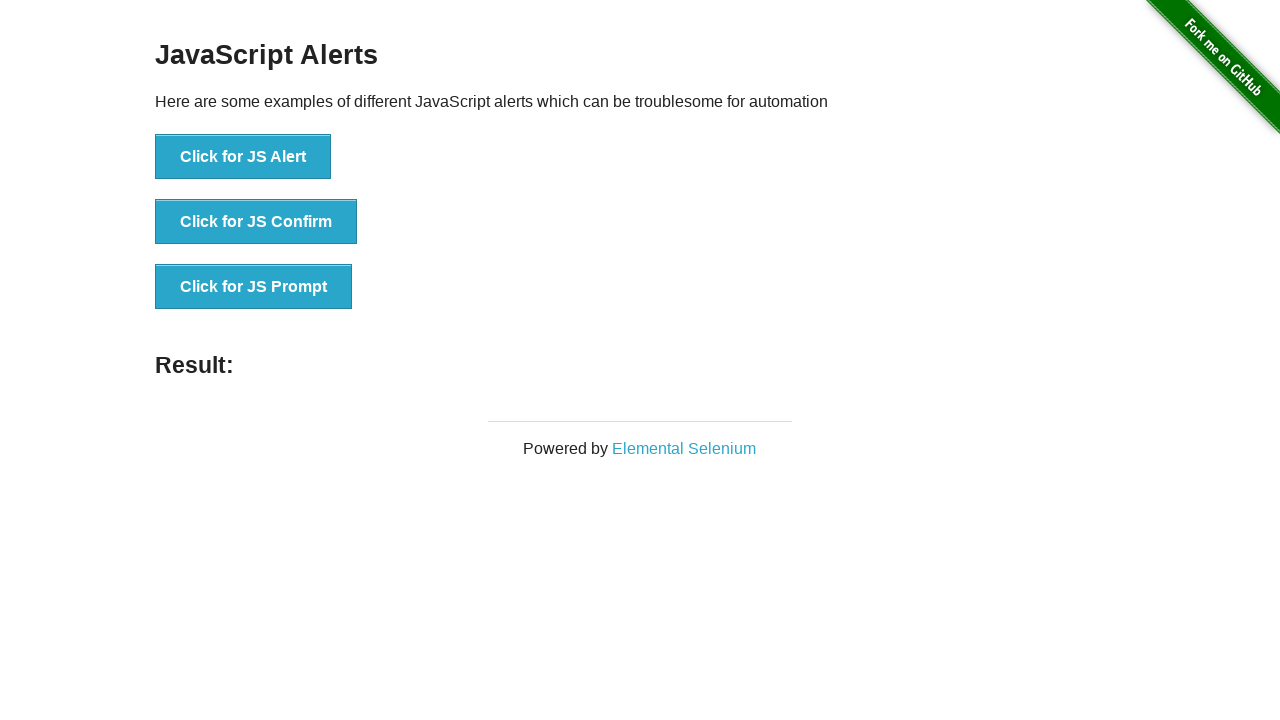

Set up dialog handler to accept prompt with 'Marcus'
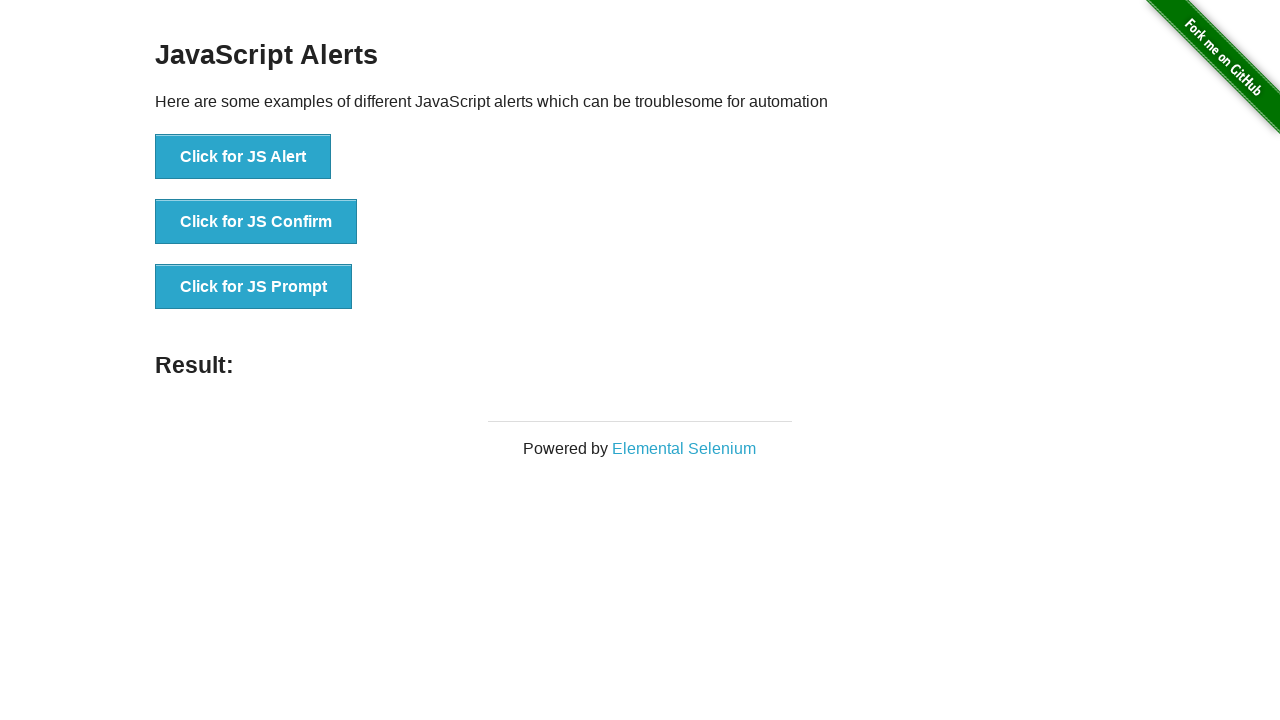

Clicked the JavaScript prompt button at (254, 287) on button[onclick='jsPrompt()']
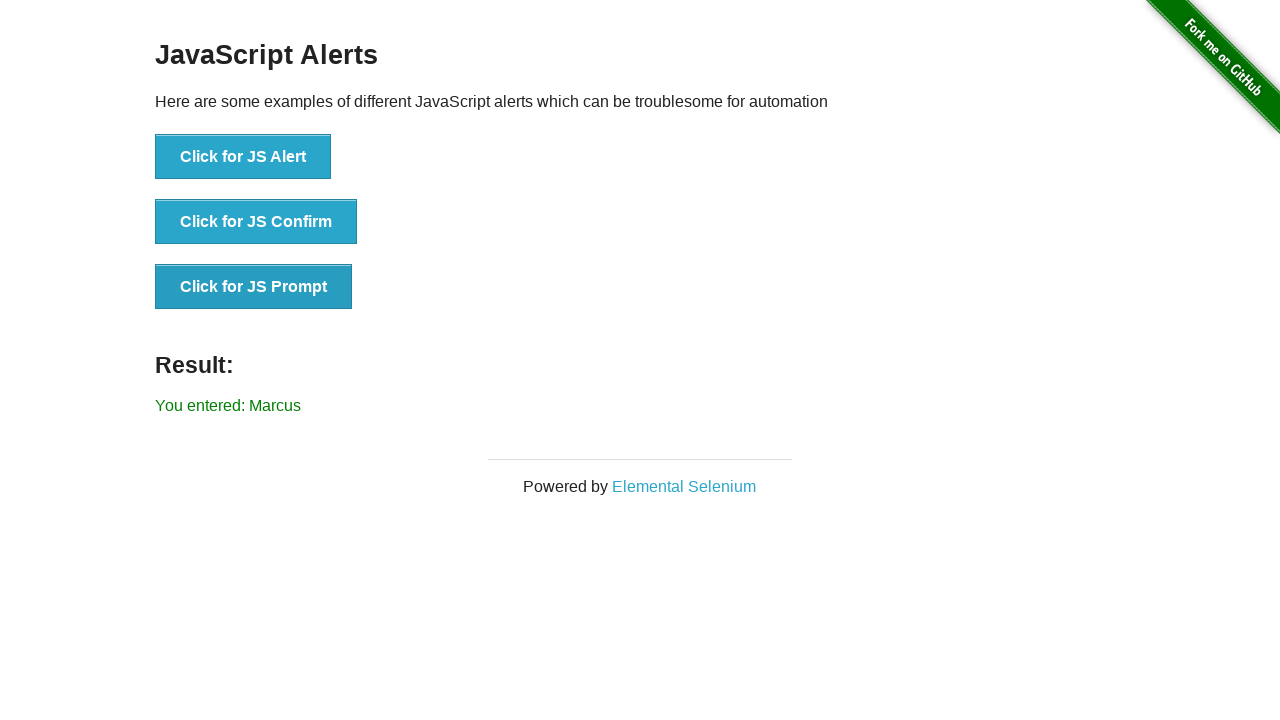

Waited for result element to appear
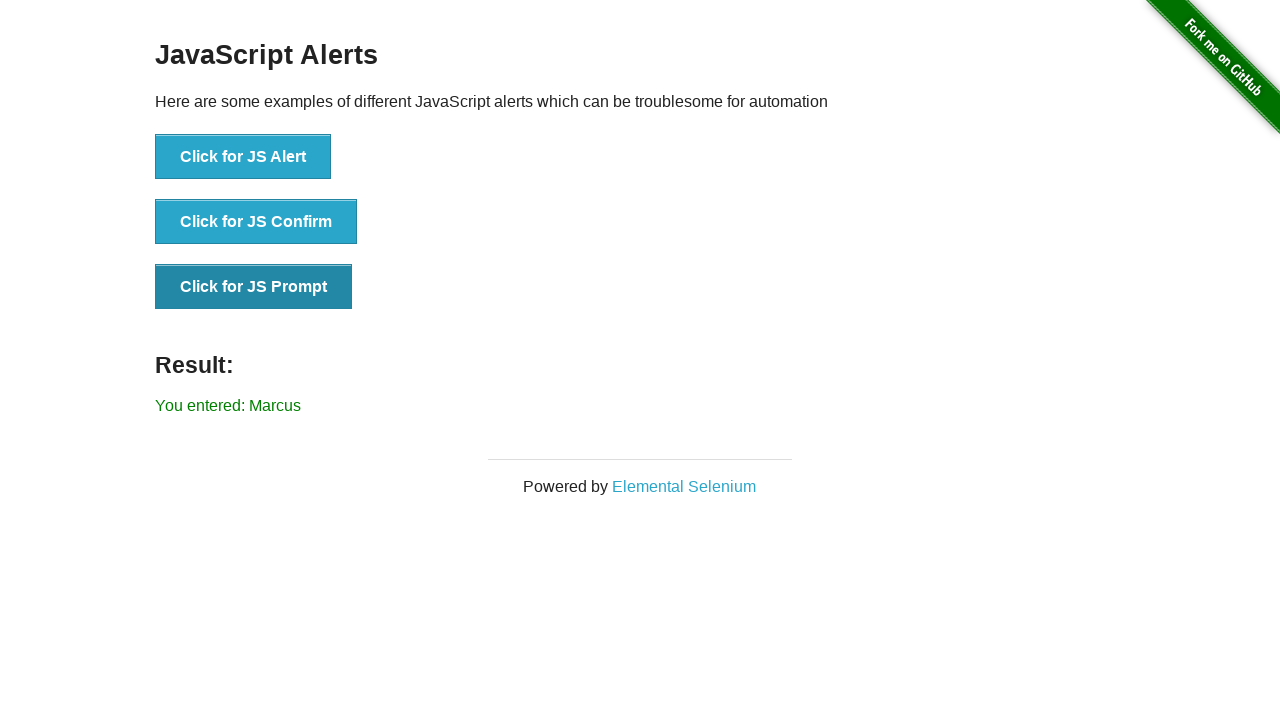

Retrieved result text content
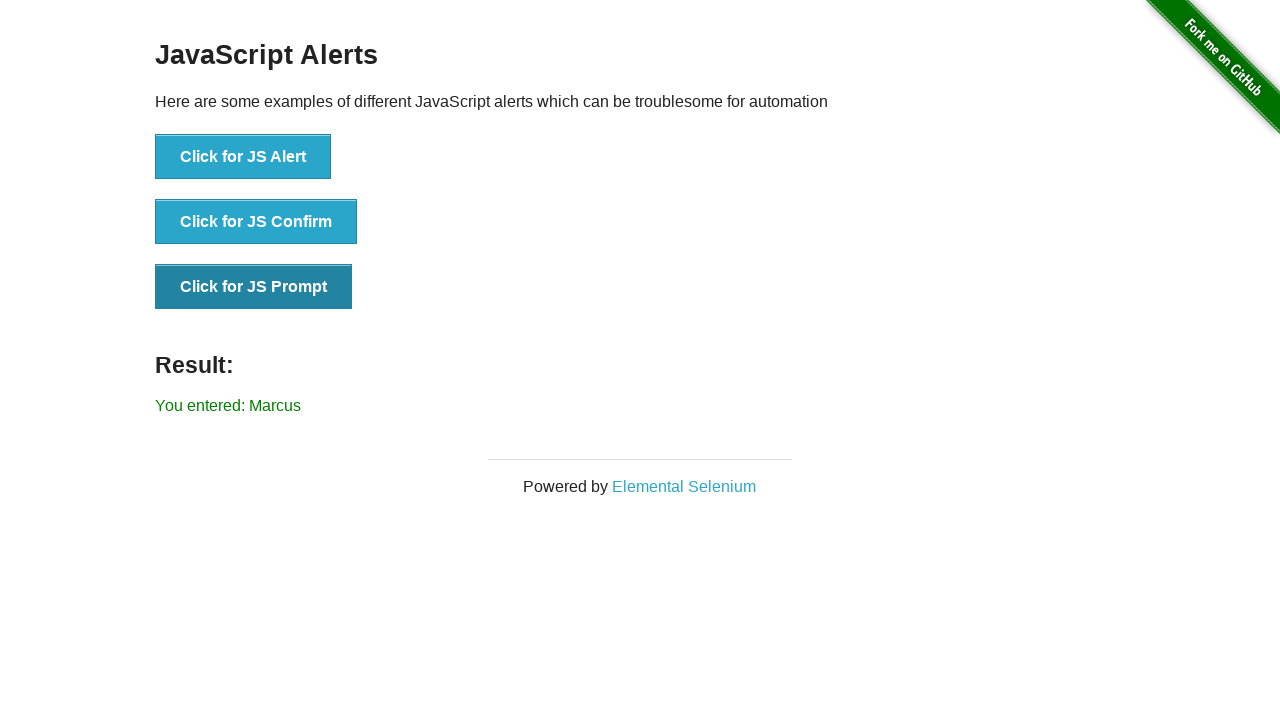

Verified that 'Marcus' appears in the result message
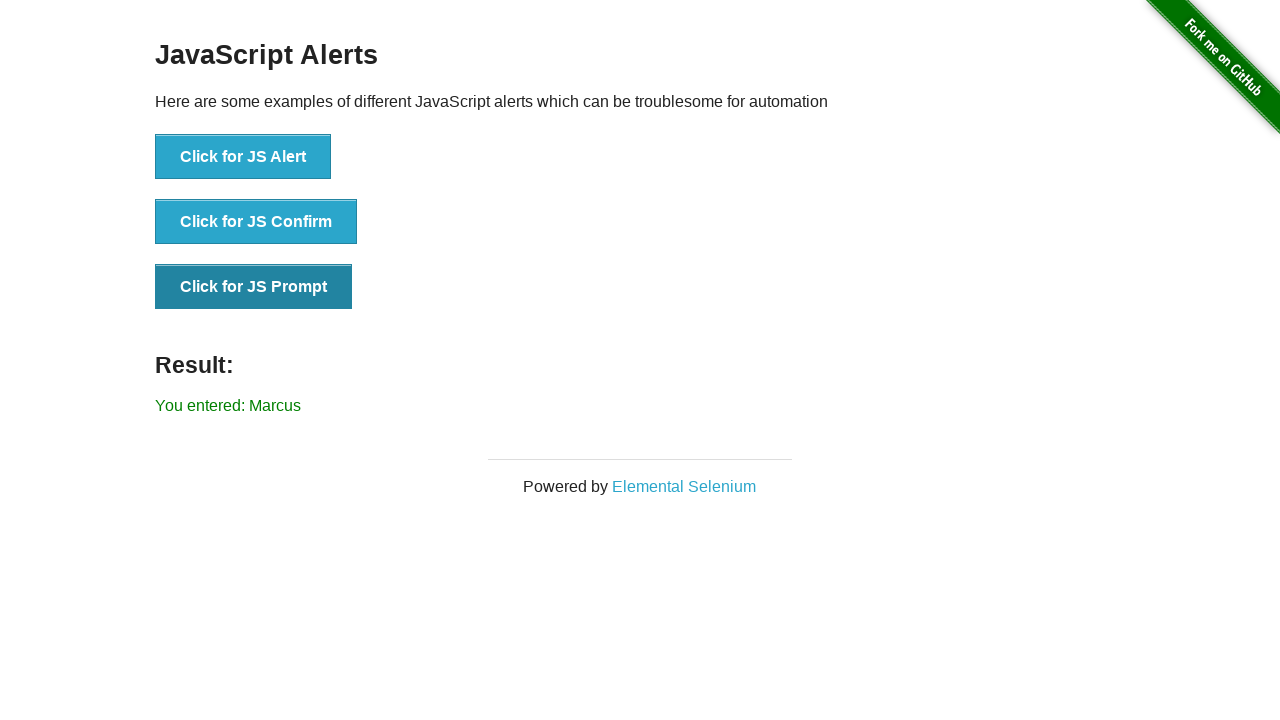

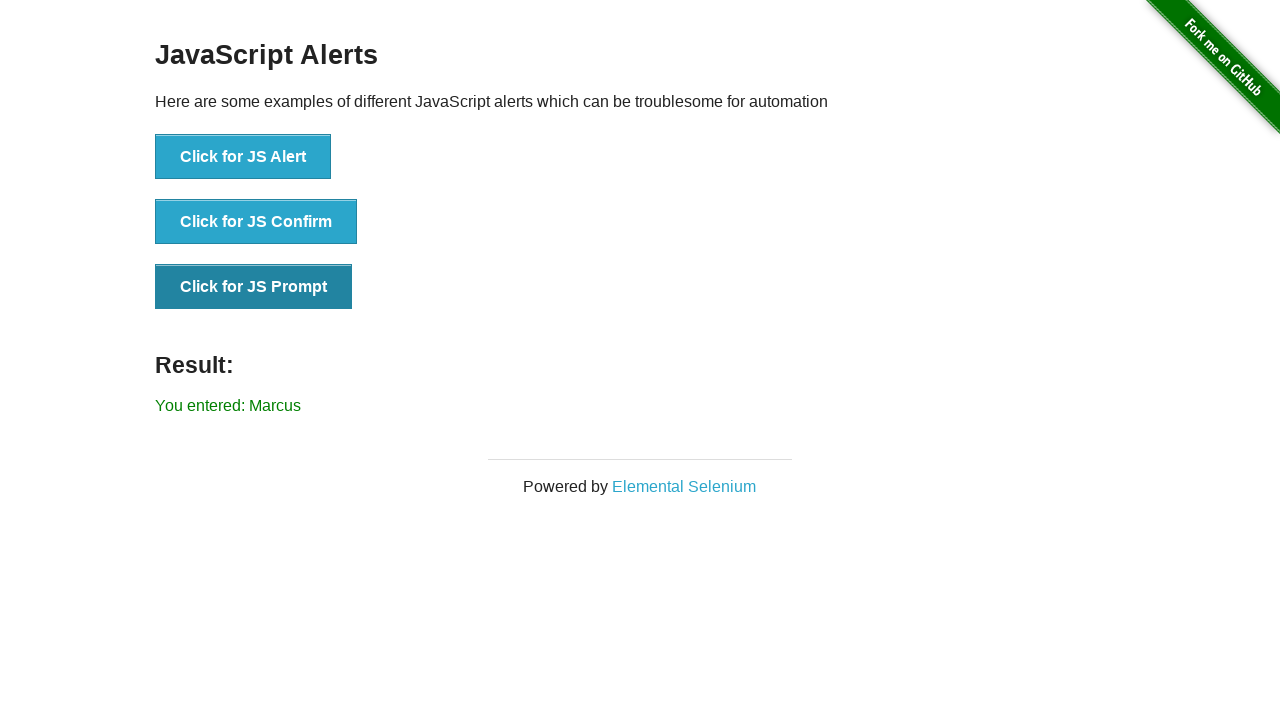